Verifies that the OrangeHRM login page loads correctly by checking the page title

Starting URL: https://opensource-demo.orangehrmlive.com/web/index.php/auth/login

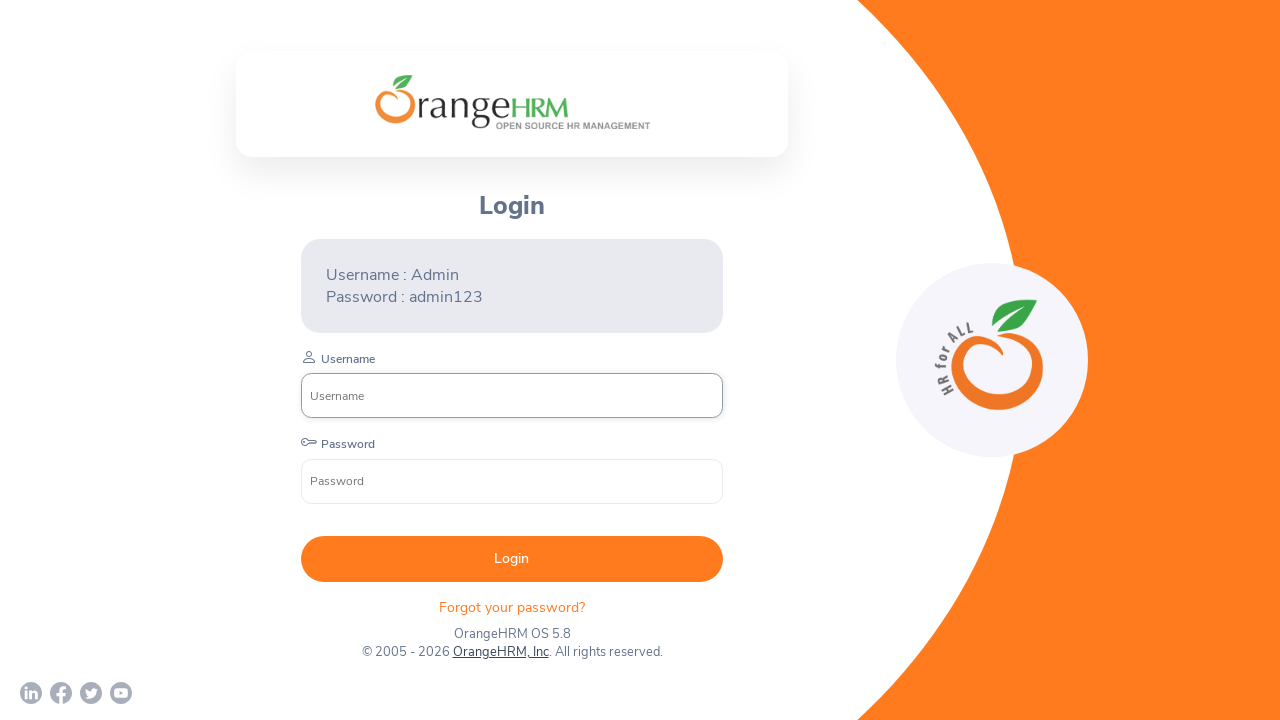

Waited for page to load with domcontentloaded state
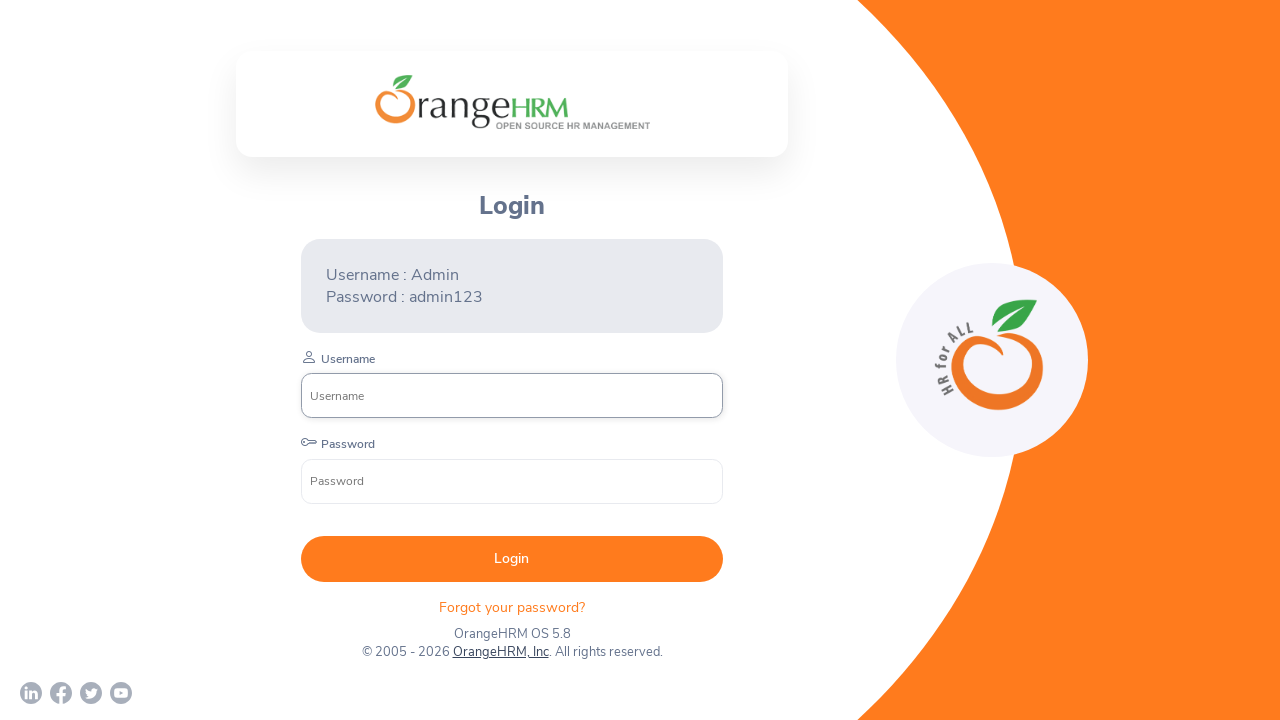

Verified page title is 'OrangeHRM'
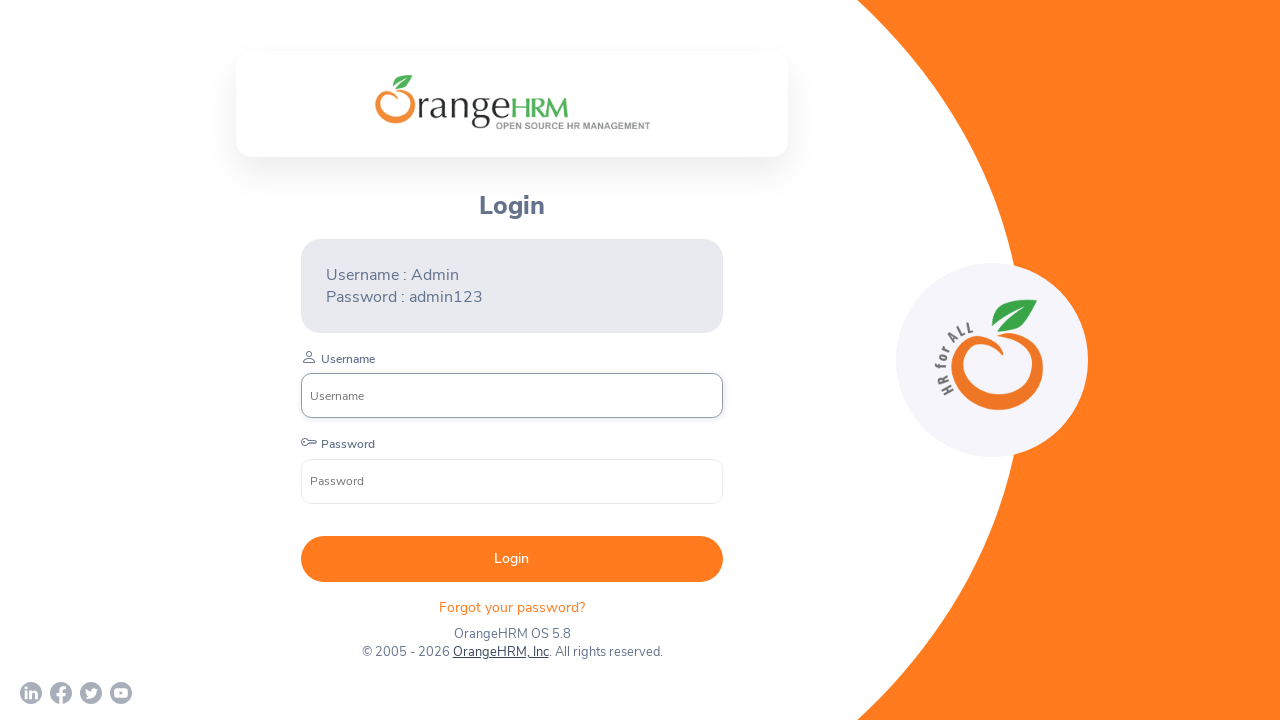

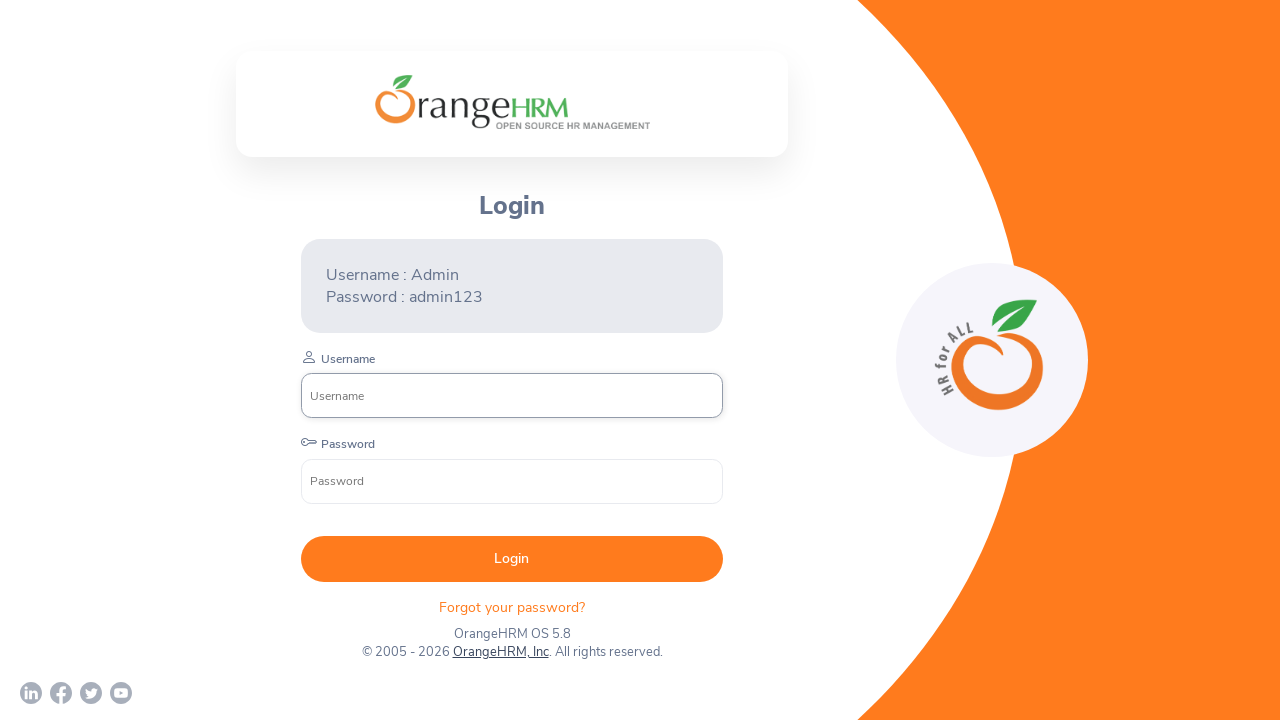